Tests that submitting the form without filling fields shows an error message "Error: Precondition failed - Incomplete Input."

Starting URL: http://www.99-bottles-of-beer.net/submitnewlanguage.html

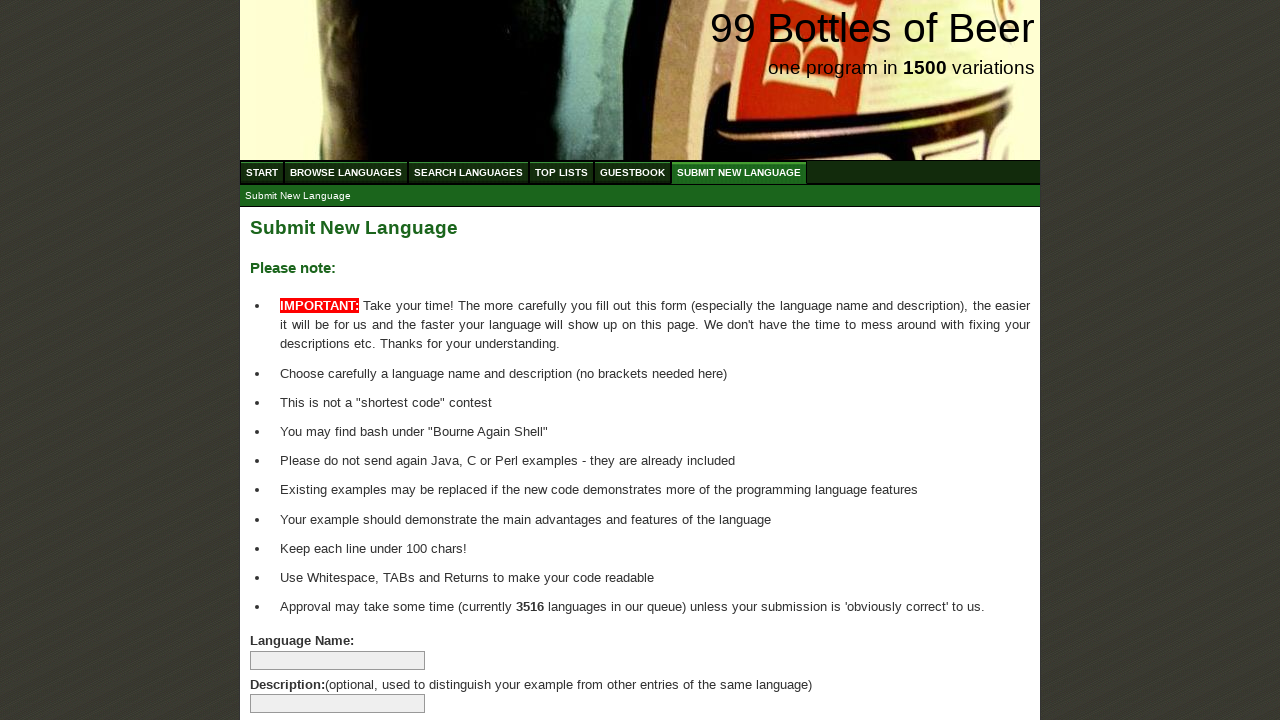

Navigated to submit new language form page
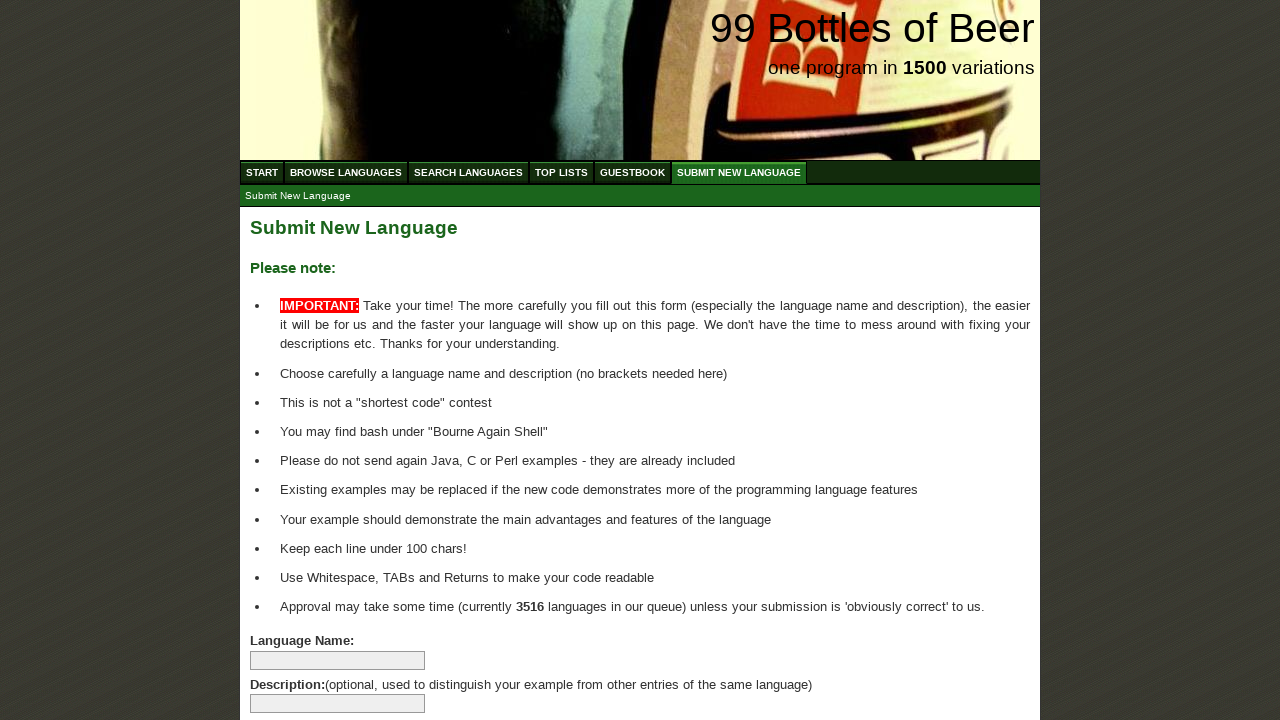

Clicked submit button without filling any form fields at (294, 665) on xpath=/html/body/div/div[3]/form/p/input[8]
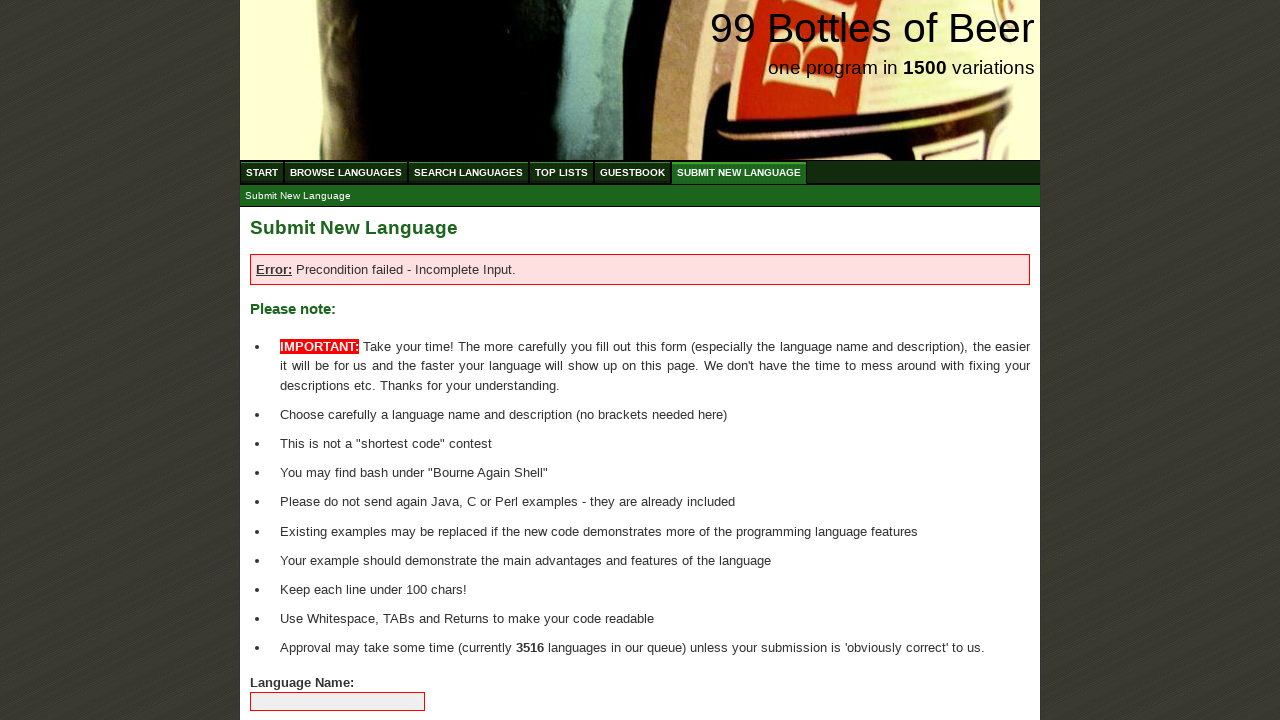

Error heading element appeared on page
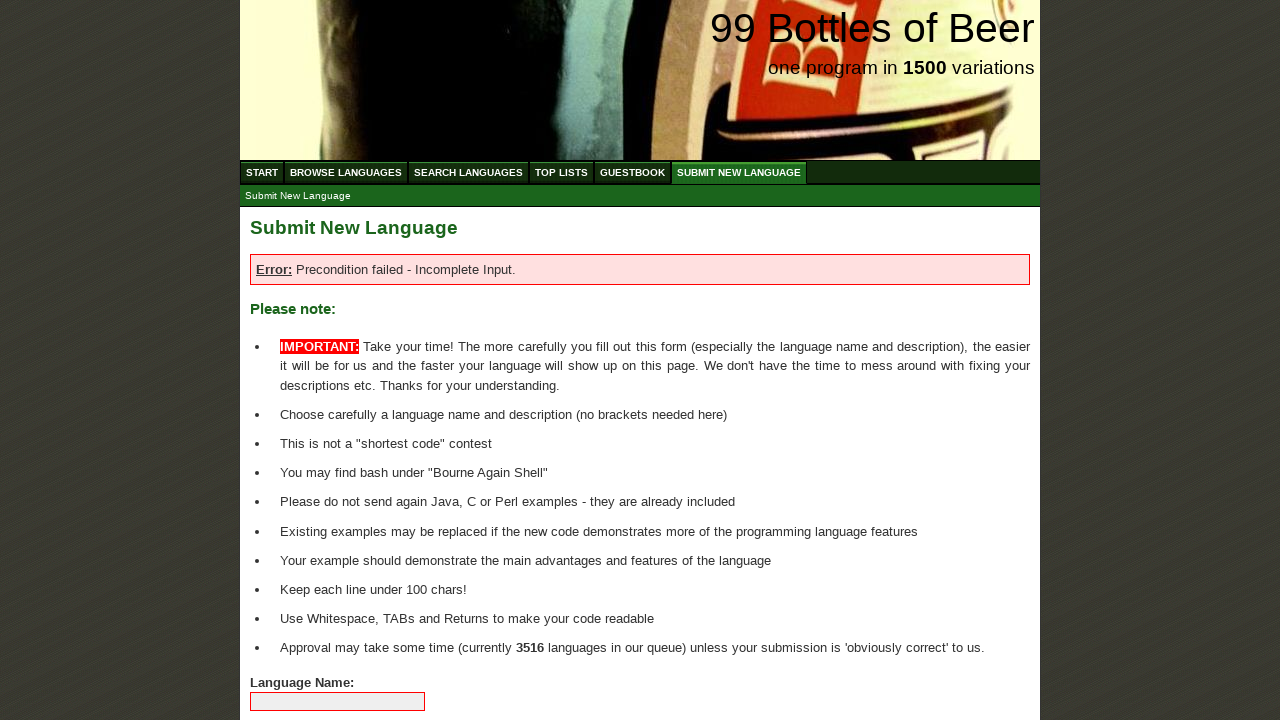

Verified error heading text is 'Error:'
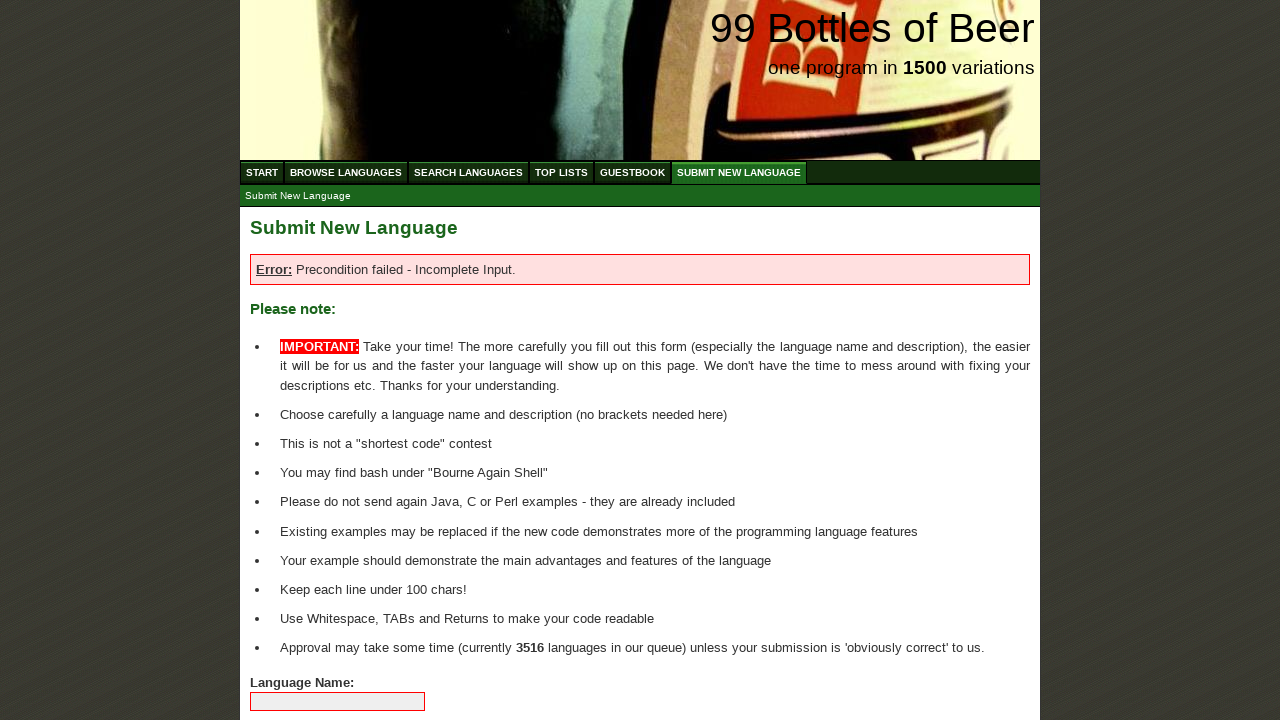

Verified full error message is 'Error: Precondition failed - Incomplete Input.'
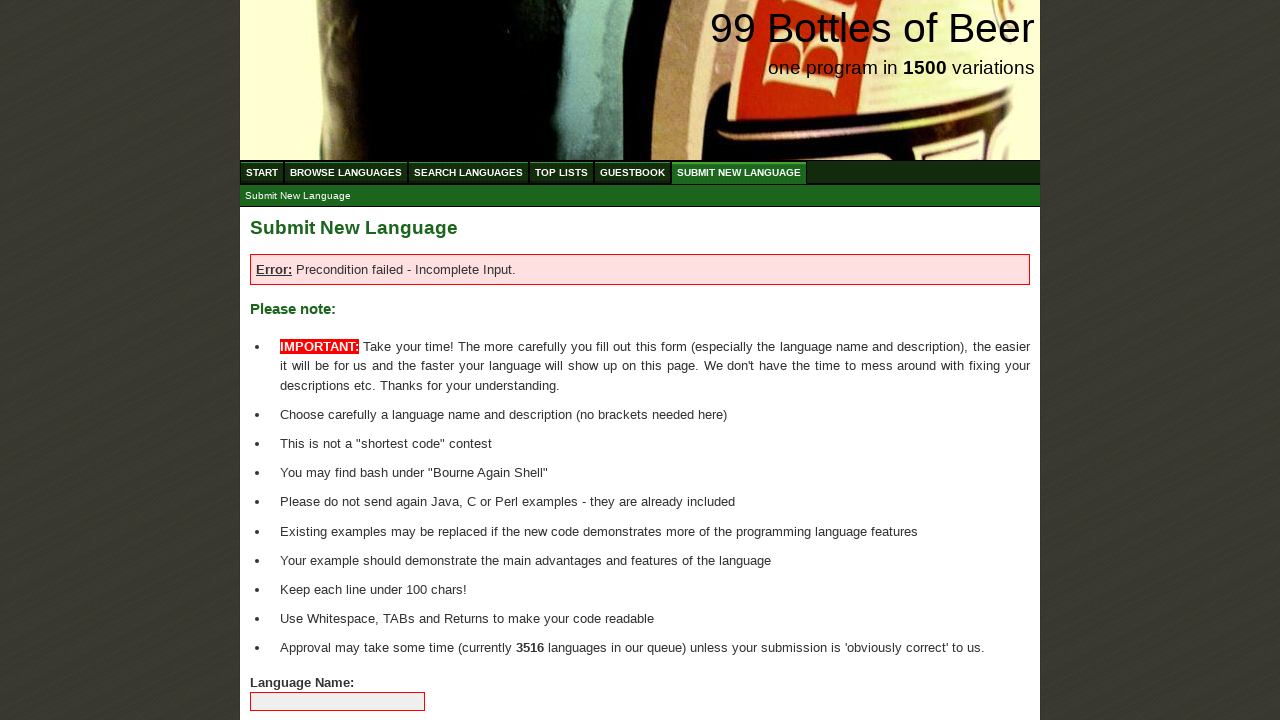

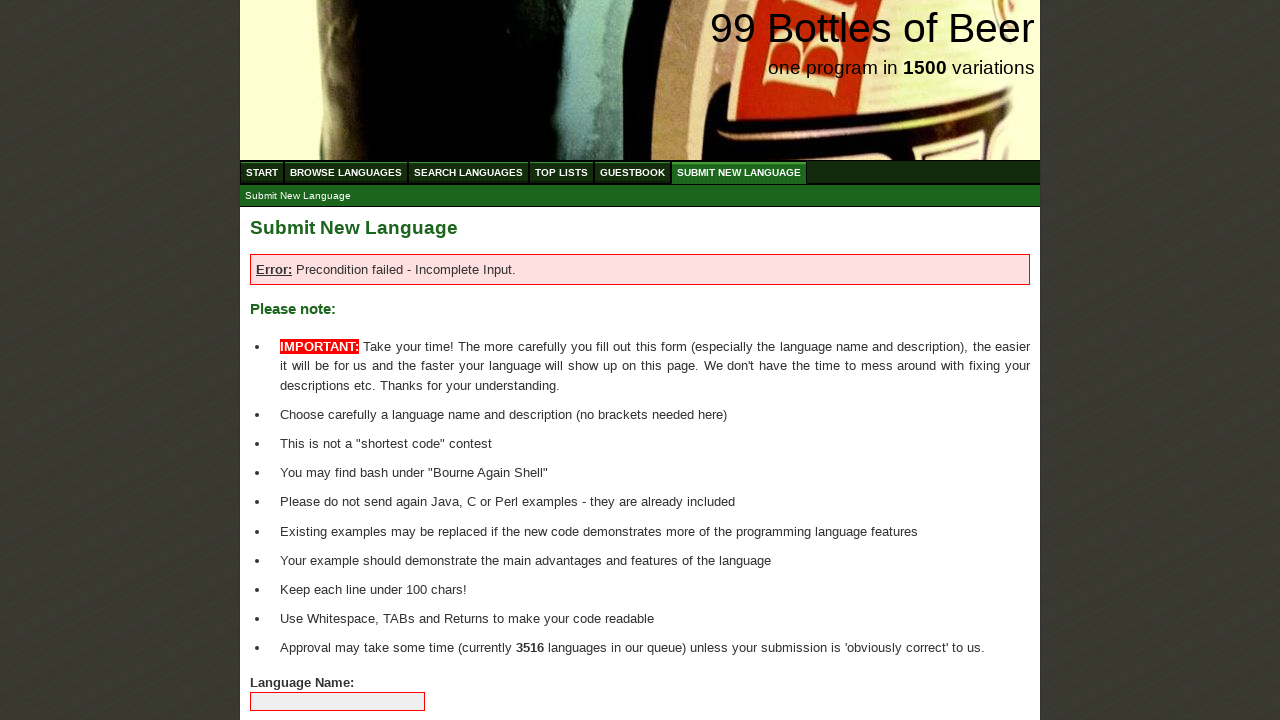